Tests hover functionality by hovering over a figure and verifying the caption appears

Starting URL: https://the-internet.herokuapp.com/

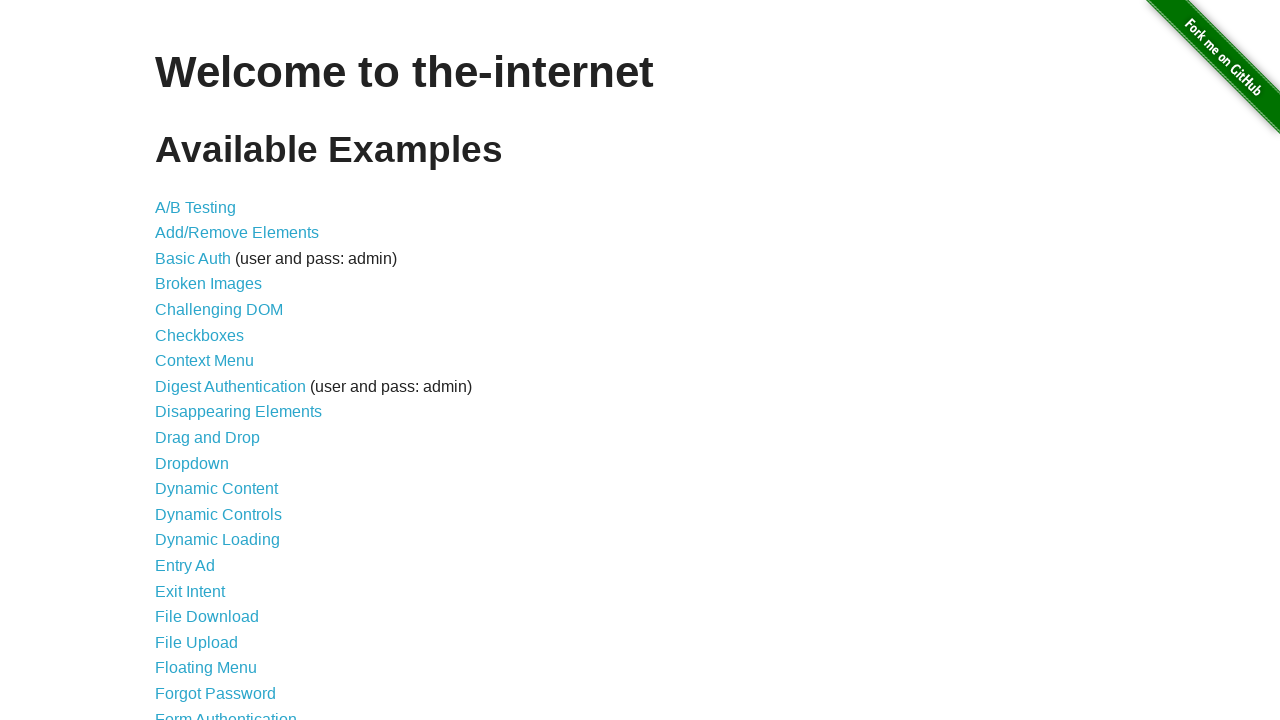

Clicked on Hovers link to navigate to hover test page at (180, 360) on a[href='/hovers']
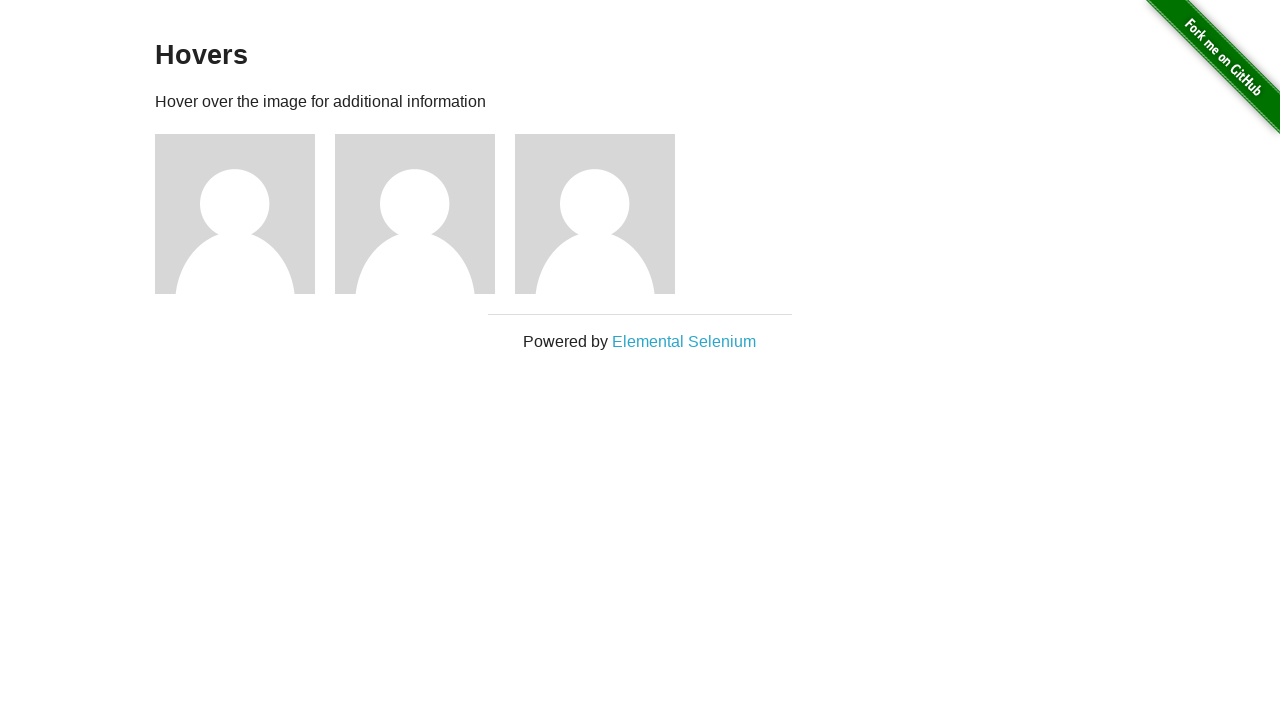

Waited for figures to load on the page
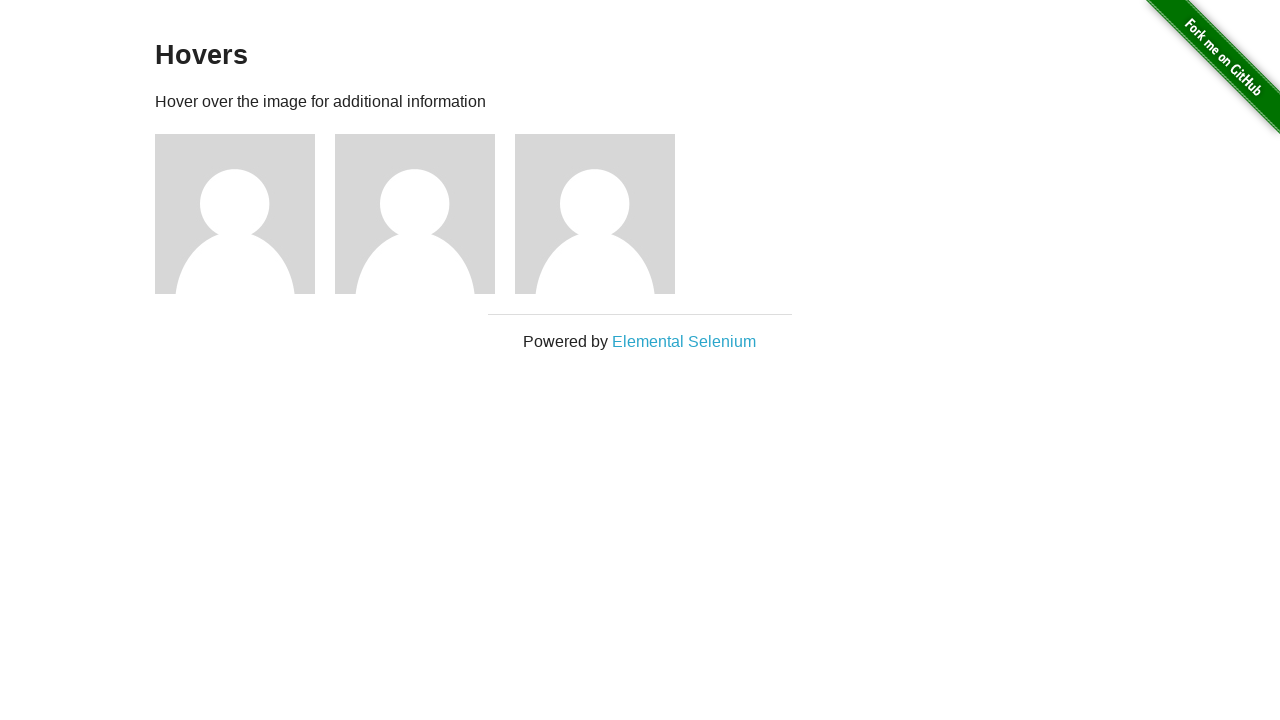

Hovered over the first figure element at (245, 214) on .figure >> nth=0
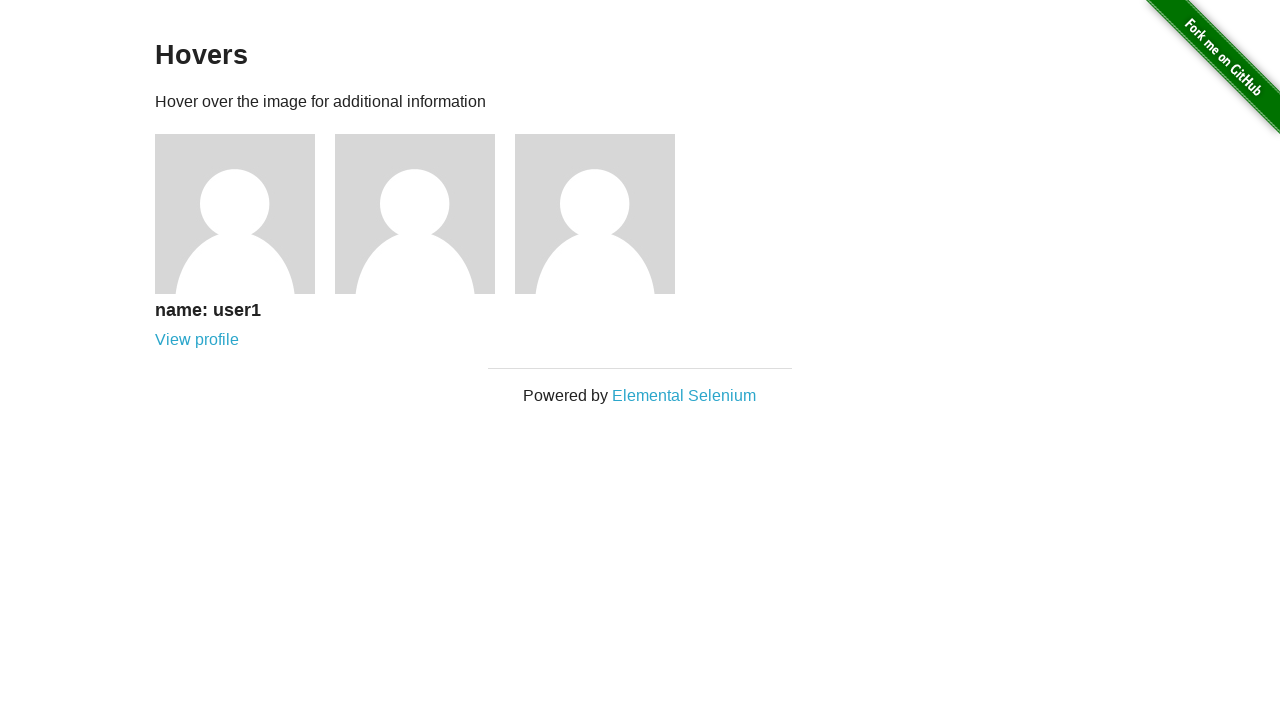

Verified that figure caption appeared after hover
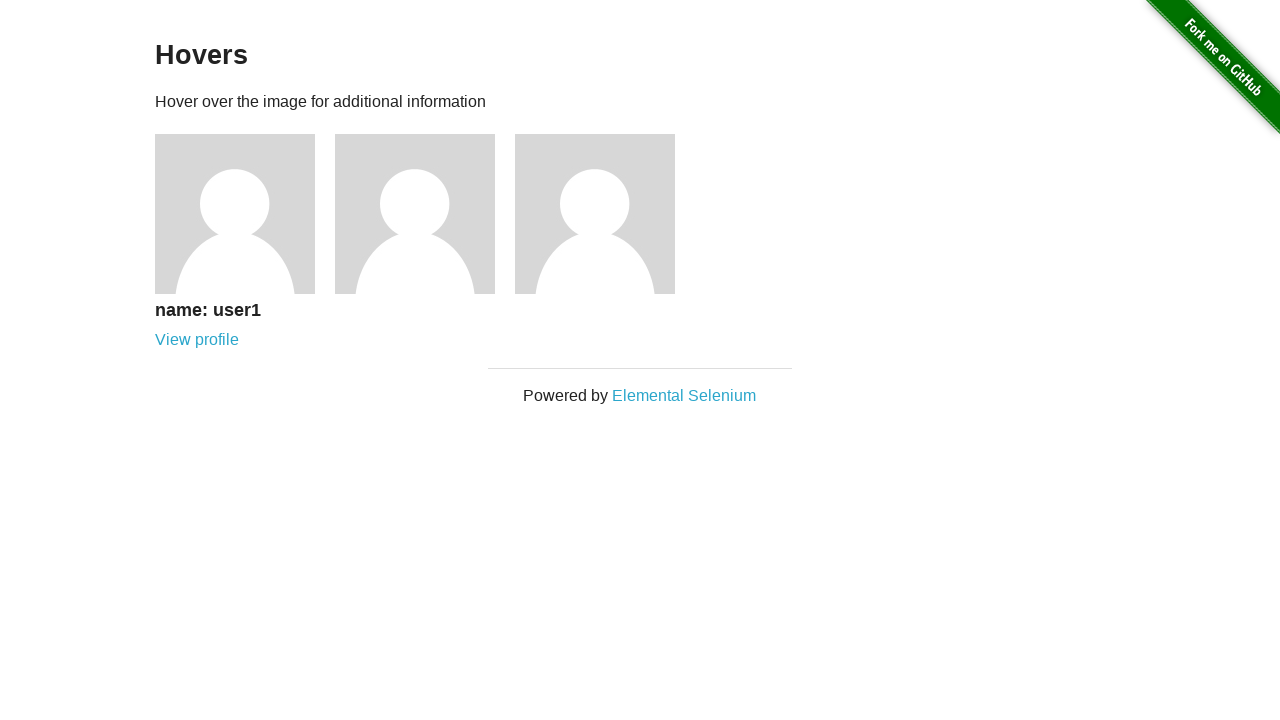

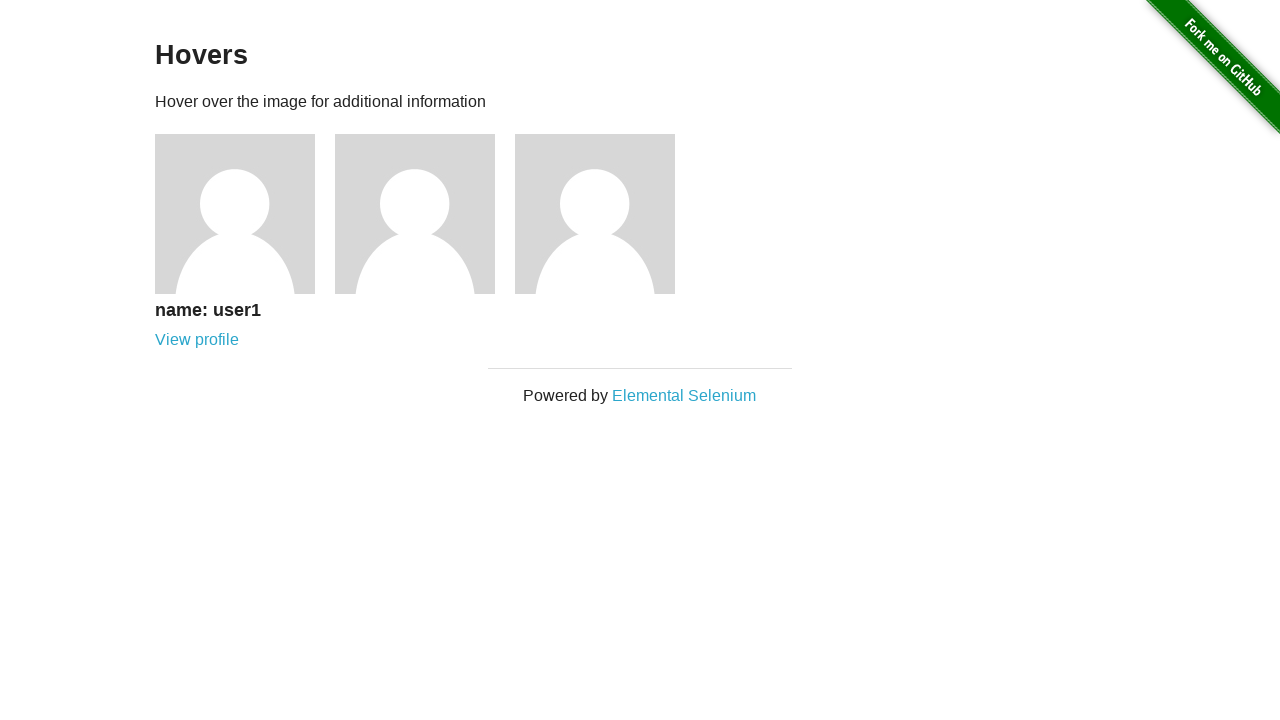